Tests different button click actions including double-click, right-click (context click), and regular click

Starting URL: https://demoqa.com/buttons

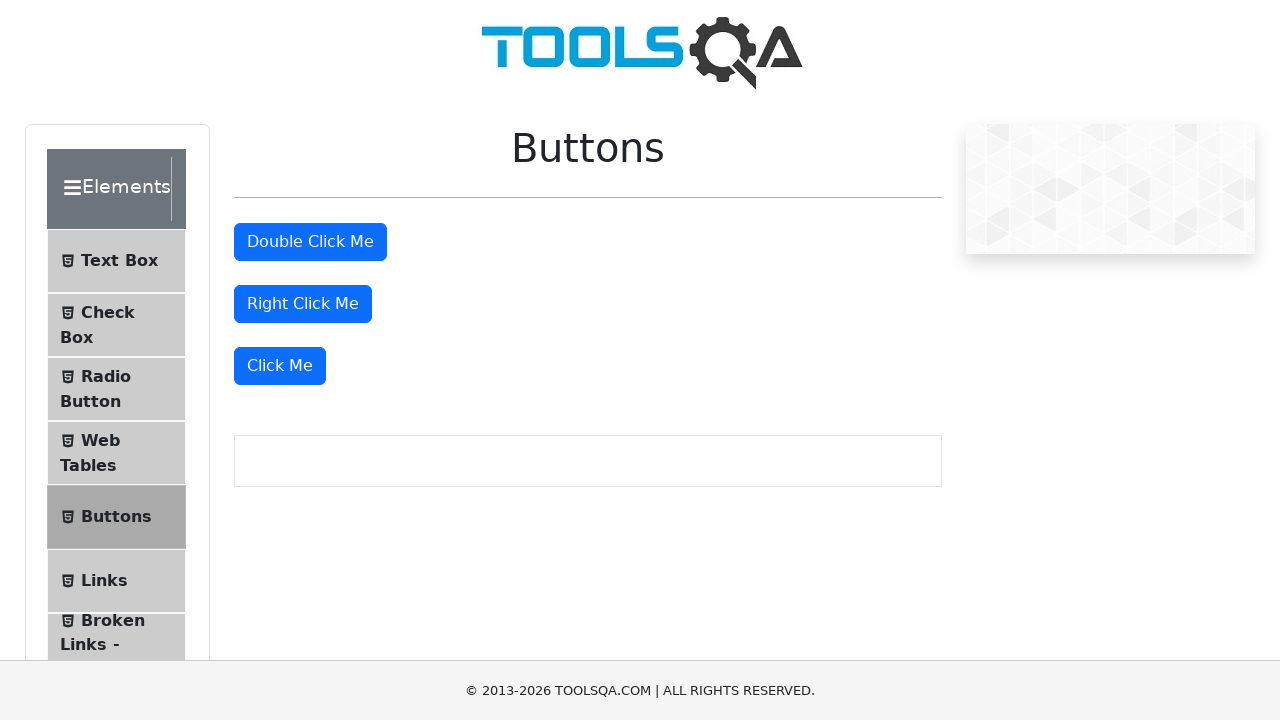

Located all button elements on the page
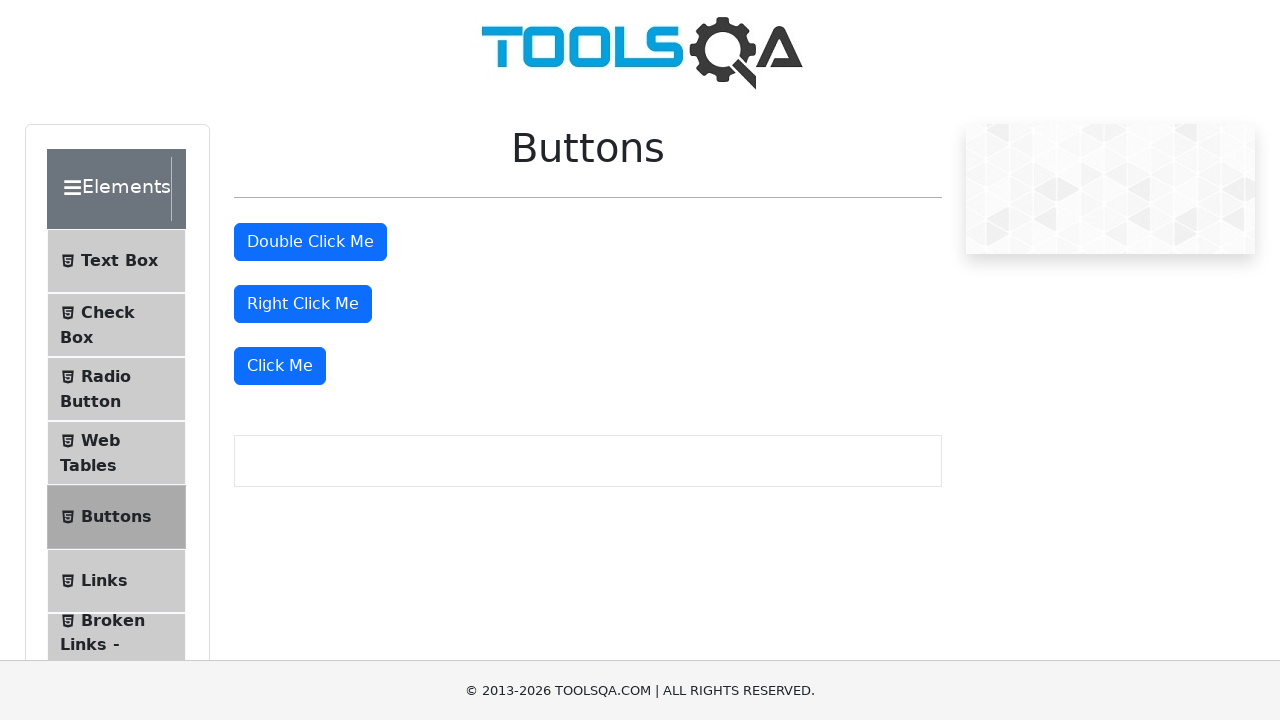

Double-clicked the first action button at (310, 242) on button >> nth=1
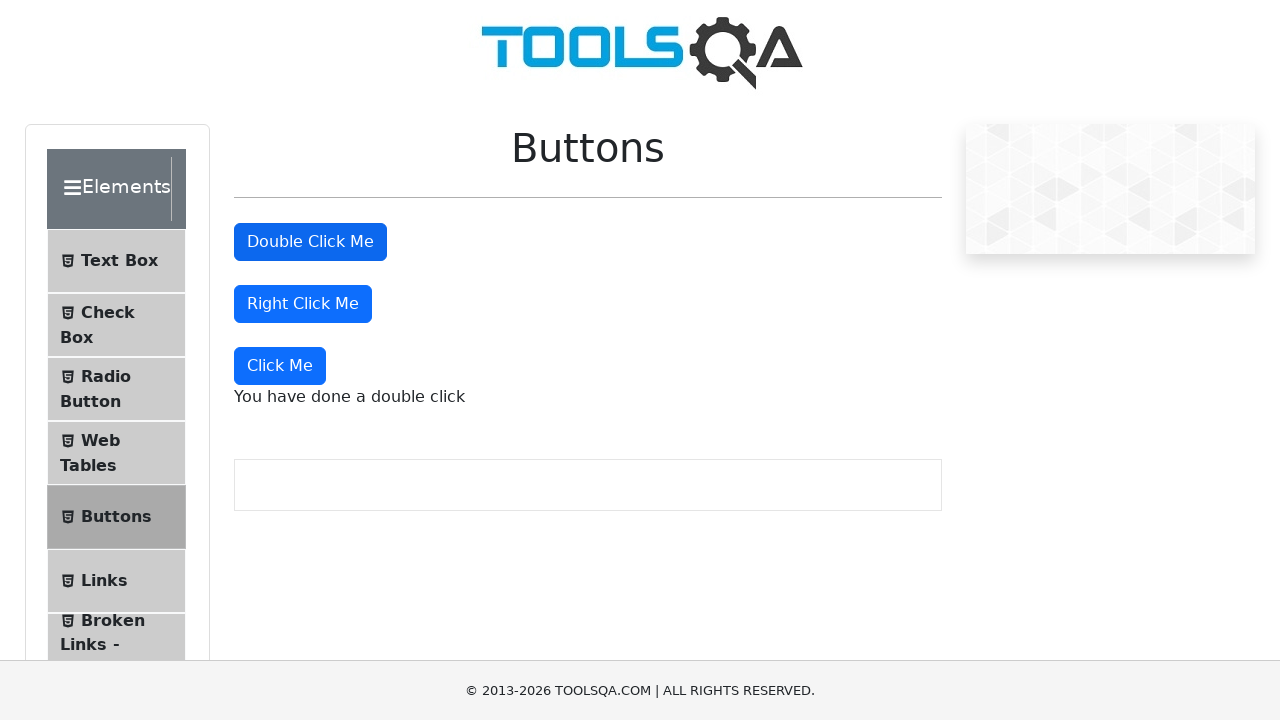

Right-clicked (context click) the second action button at (303, 304) on button >> nth=2
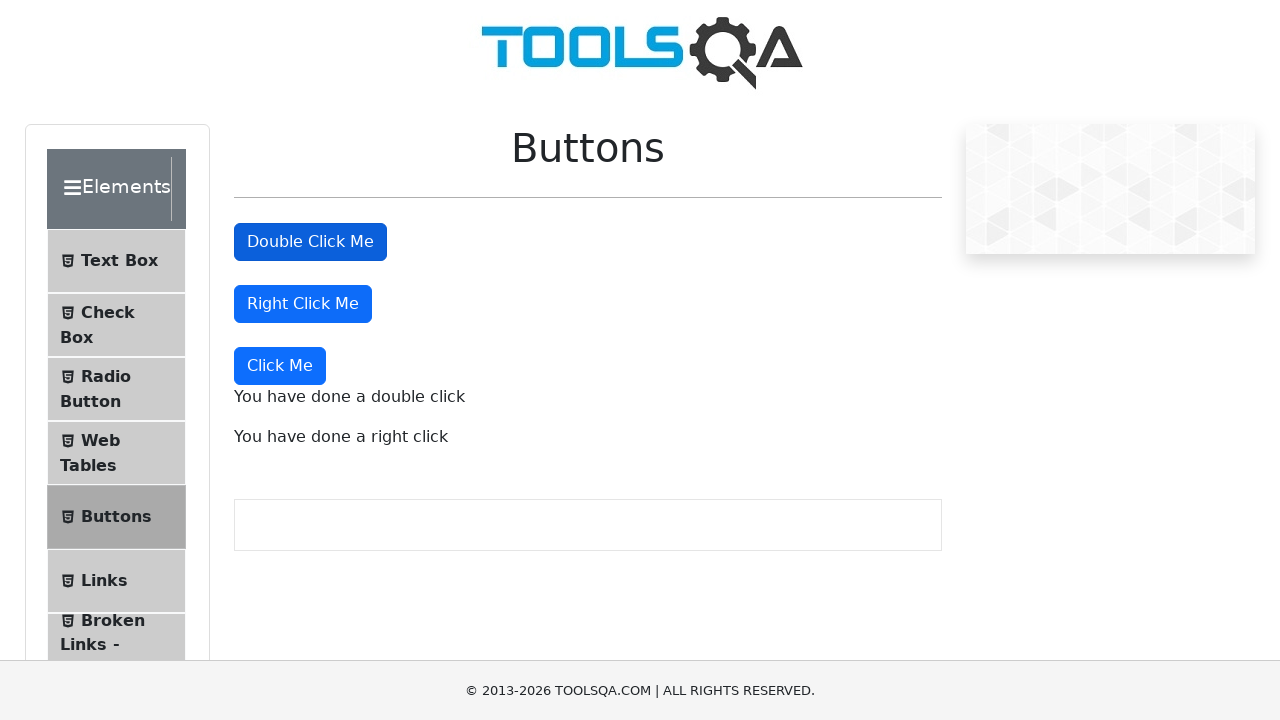

Clicked the third action button at (280, 366) on button >> nth=3
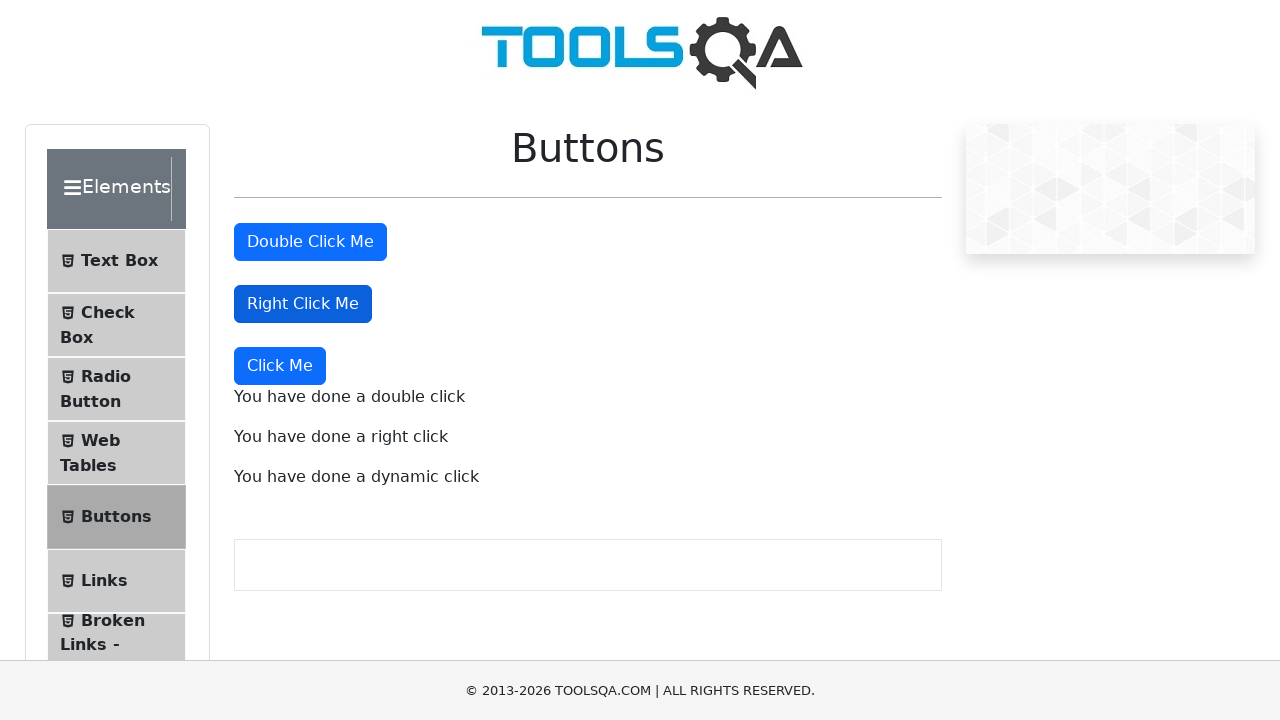

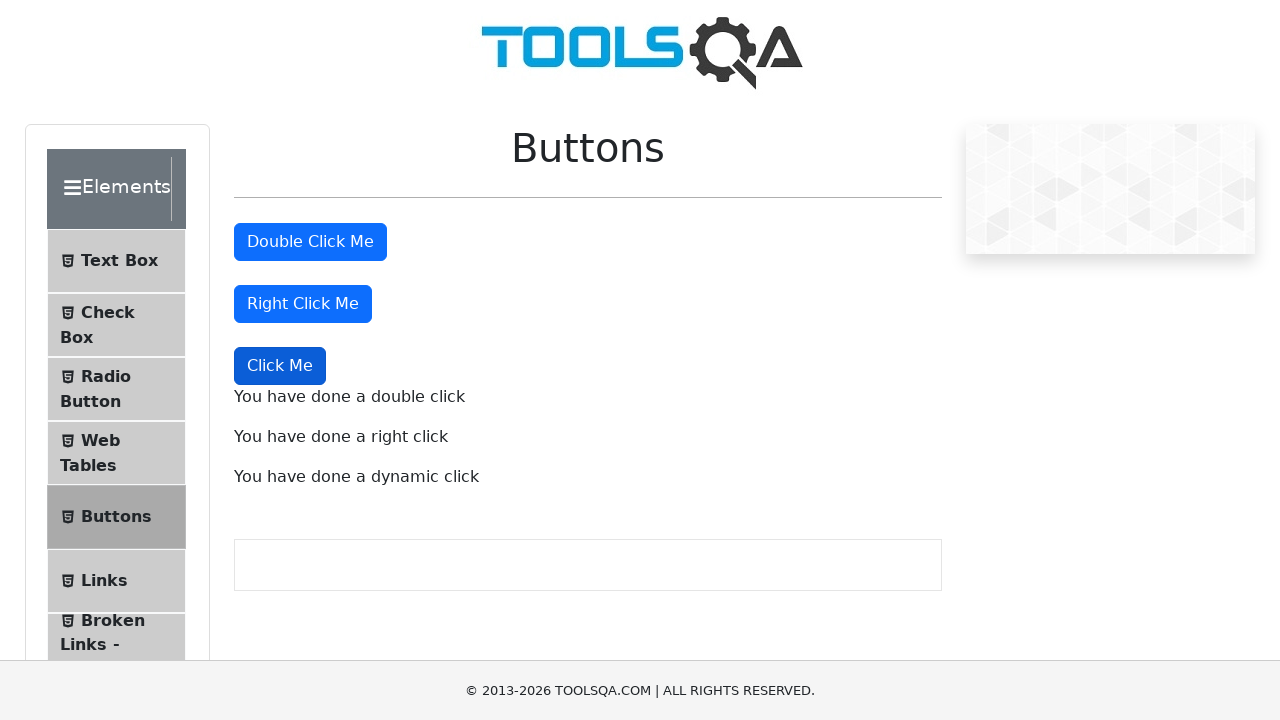